Tests text field functionality by entering a name into an enabled text field and verifying the input value

Starting URL: http://antoniotrindade.com.br/treinoautomacao/elementsweb.html

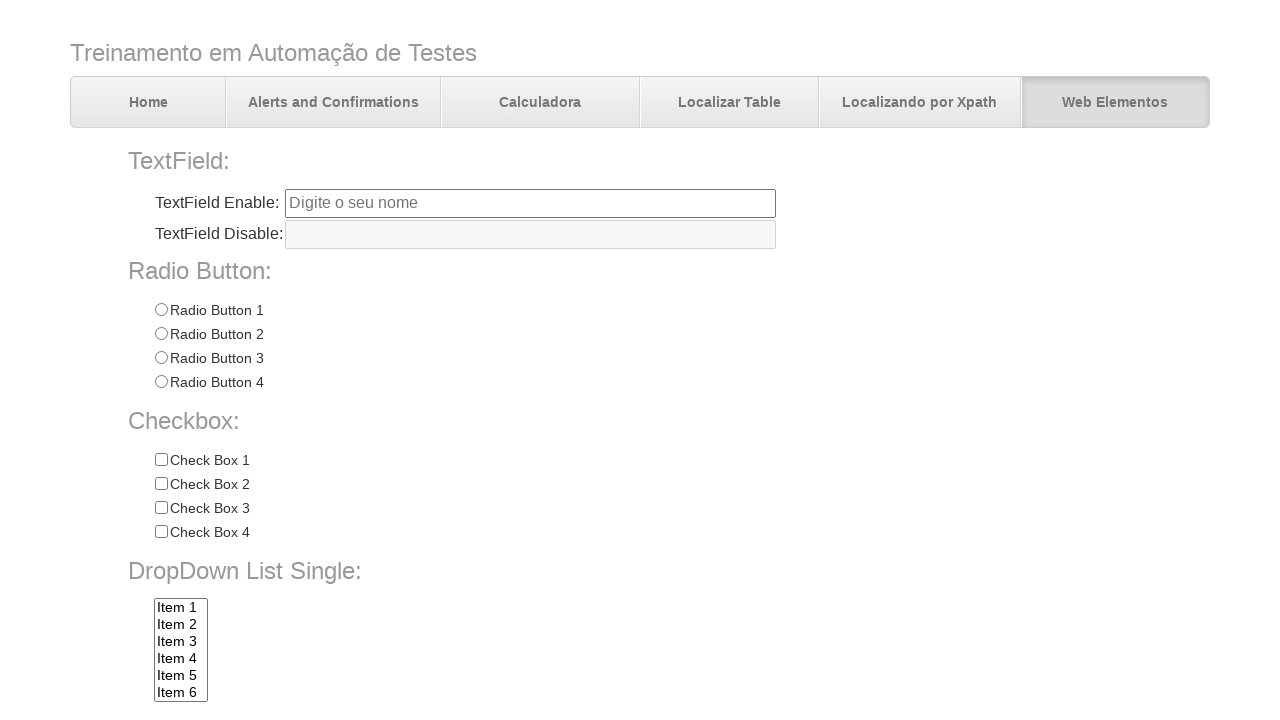

Text field txtbox1 loaded and ready
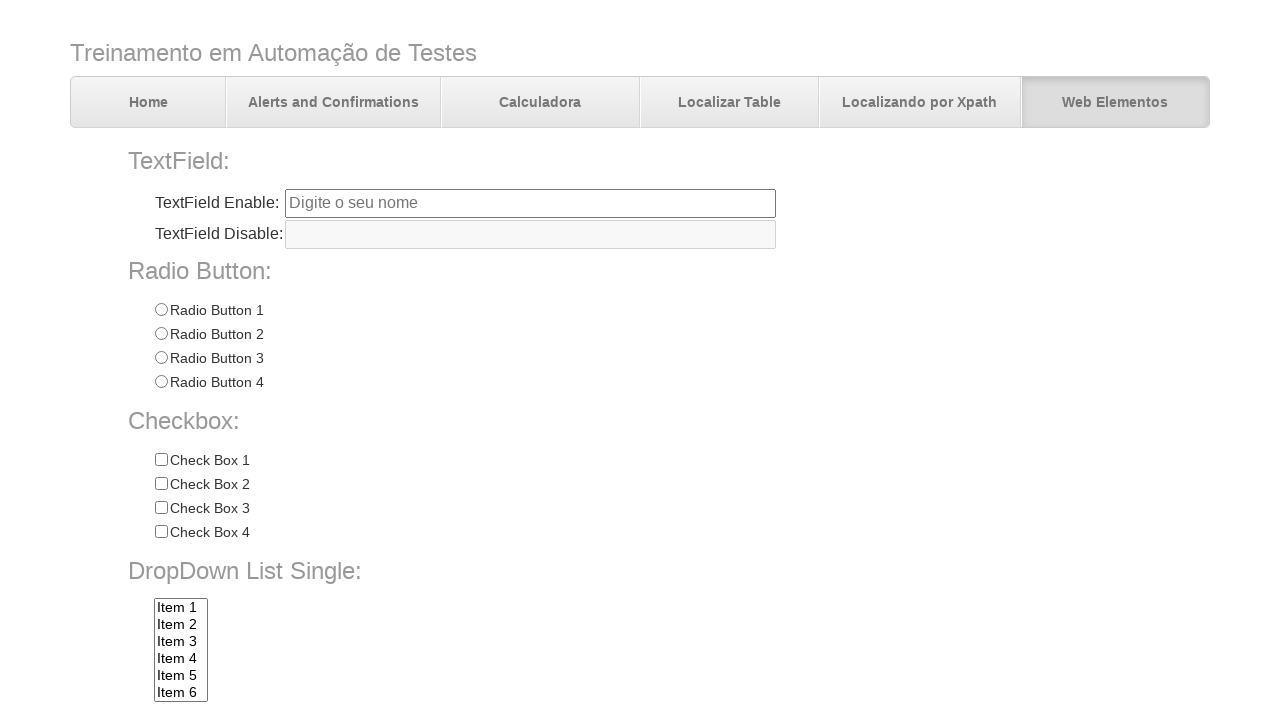

Filled text field txtbox1 with 'Antônio' on input[name='txtbox1']
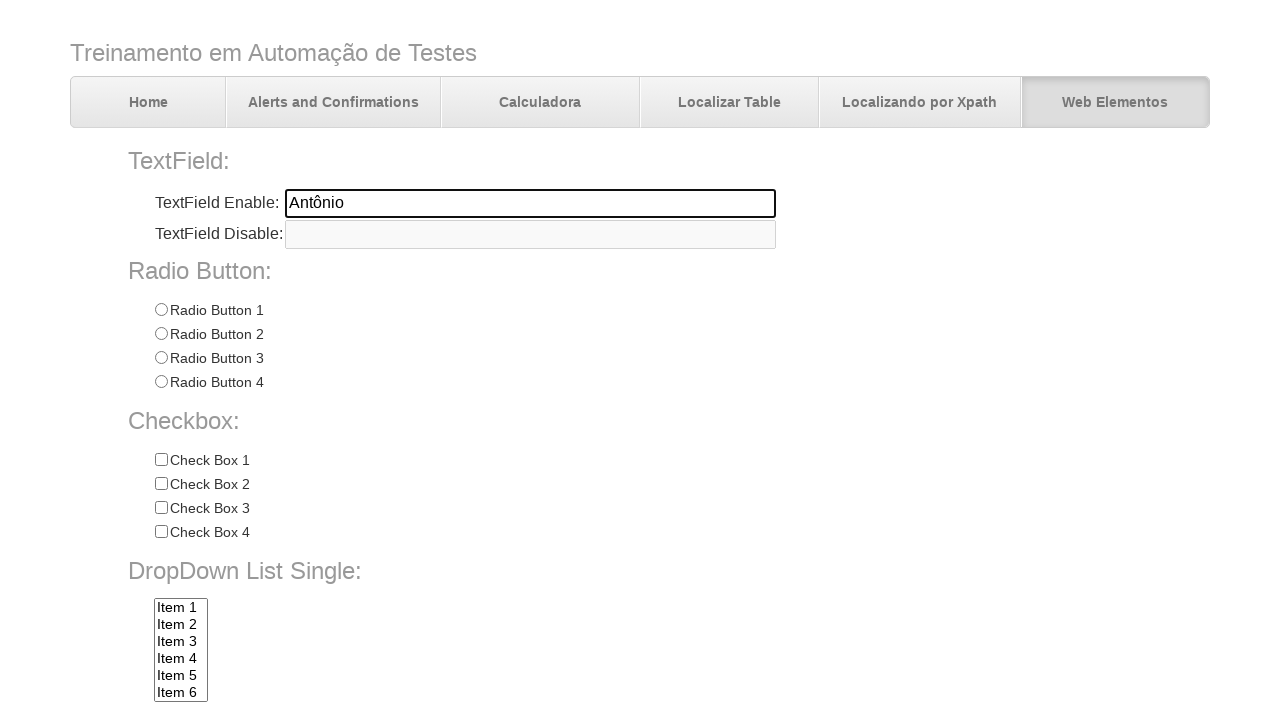

Verified text field contains 'Antônio' as expected
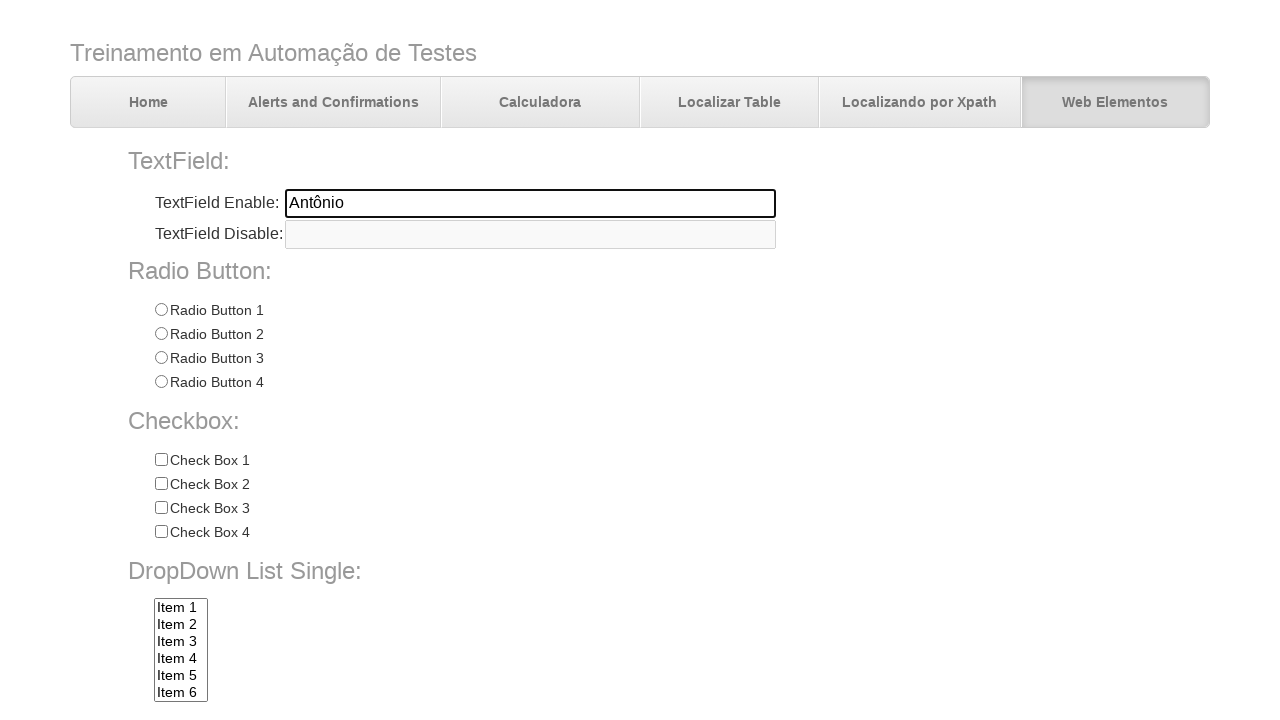

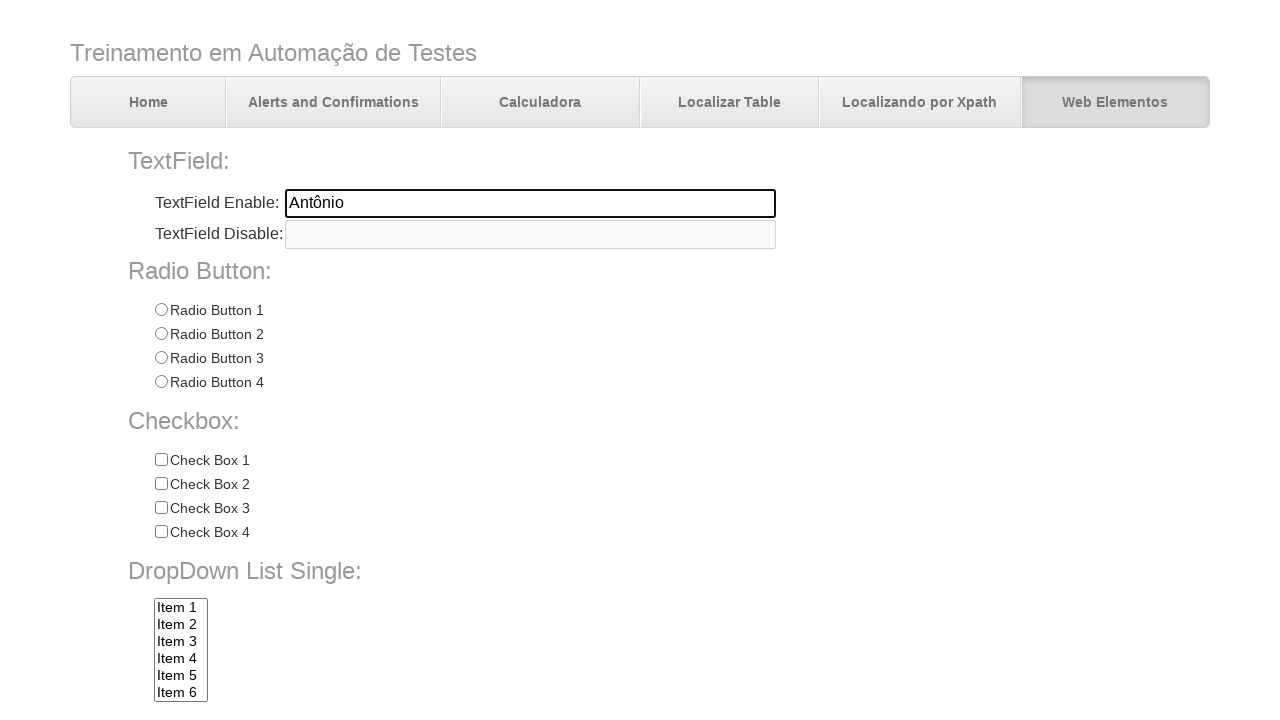